Tests weather site search by entering a city name and verifying search results page

Starting URL: https://rp5.ru

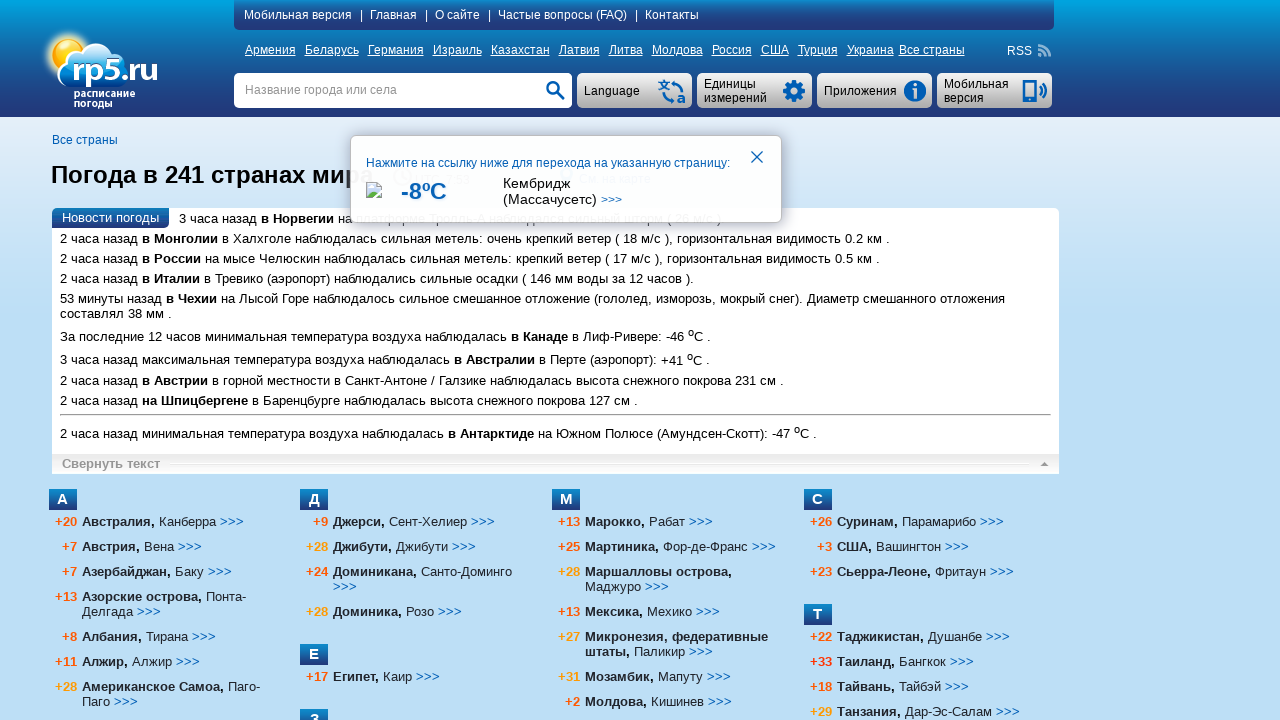

Filled search field with city name 'Танжер' on input[name='searchStr']
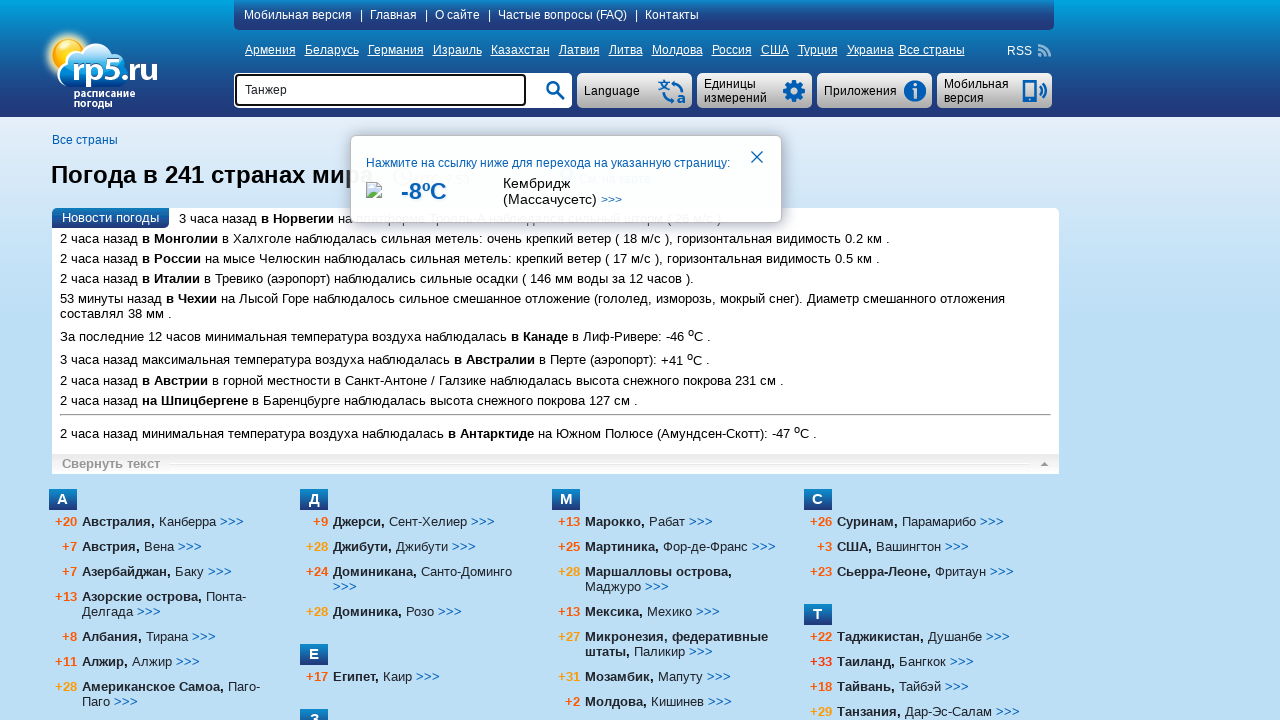

Pressed Enter to submit city search on input[name='searchStr']
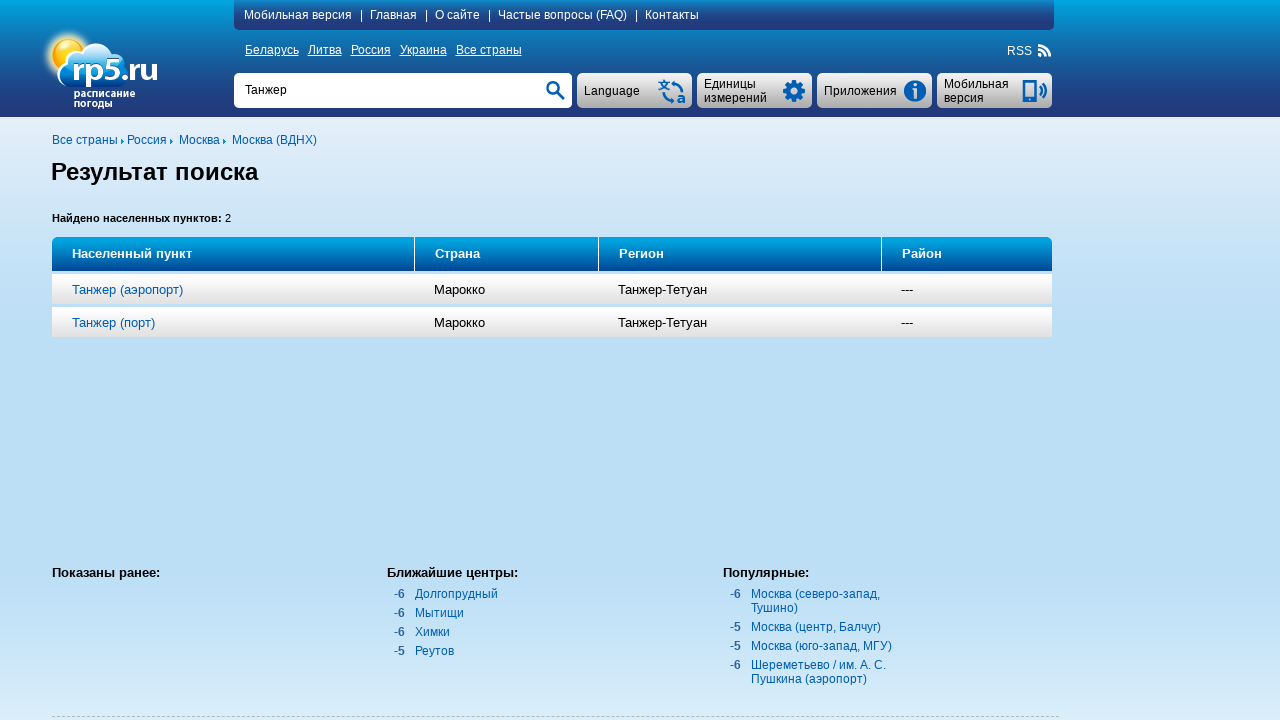

Search results page loaded with heading
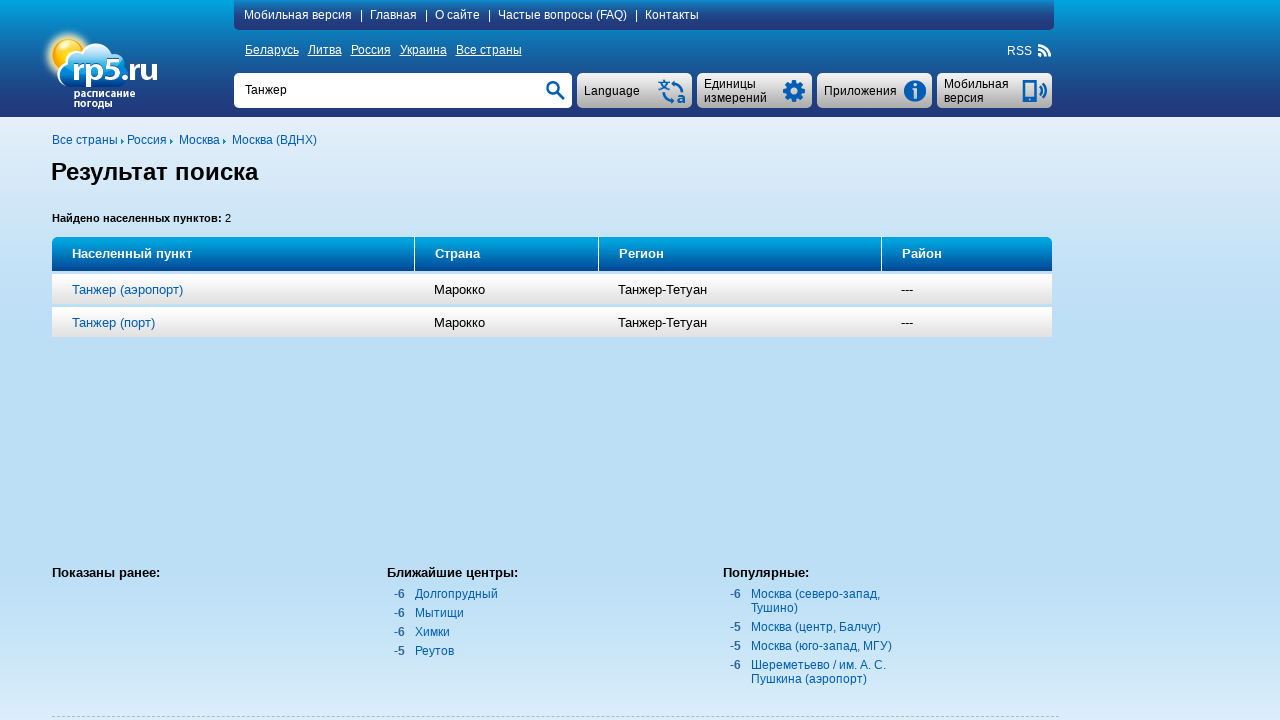

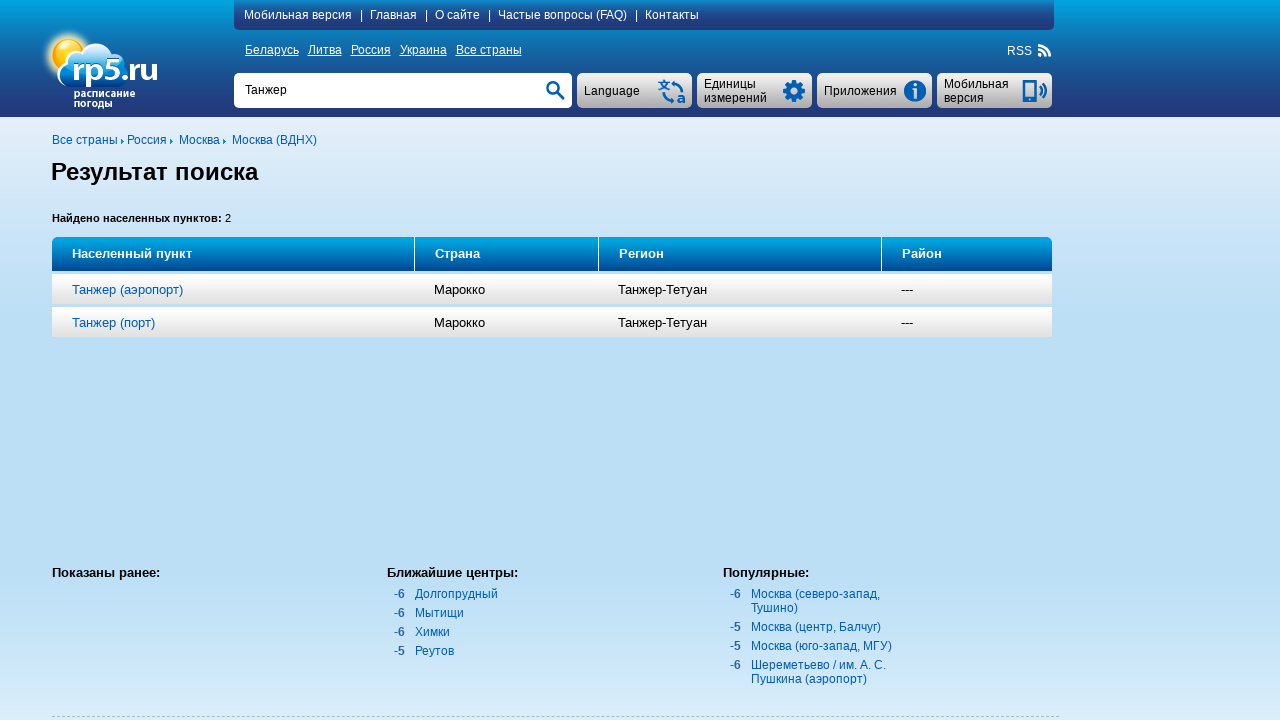